Tests the first step of registration by filling the zip code field and clicking Continue button

Starting URL: https://www.sharelane.com/cgi-bin/register.py

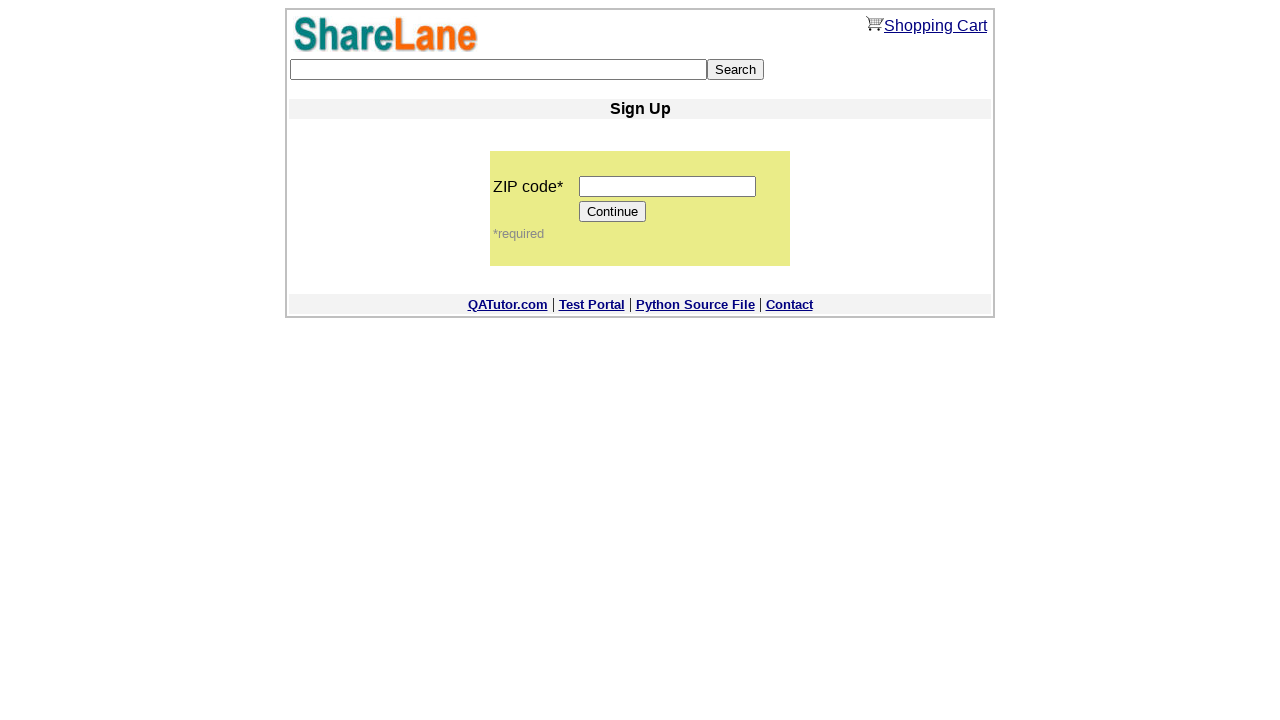

Filled zip code field with '222222' on input[name='zip_code']
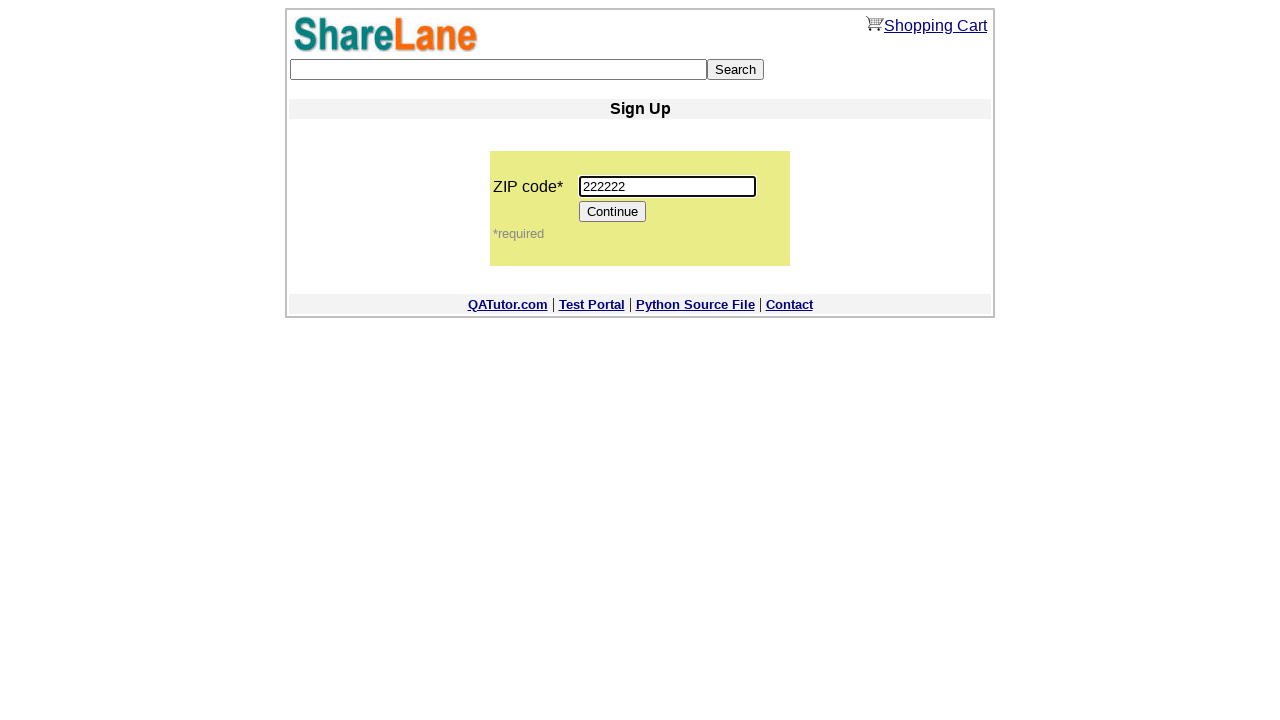

Clicked Continue button to proceed with registration at (613, 212) on xpath=//*[@value='Continue']
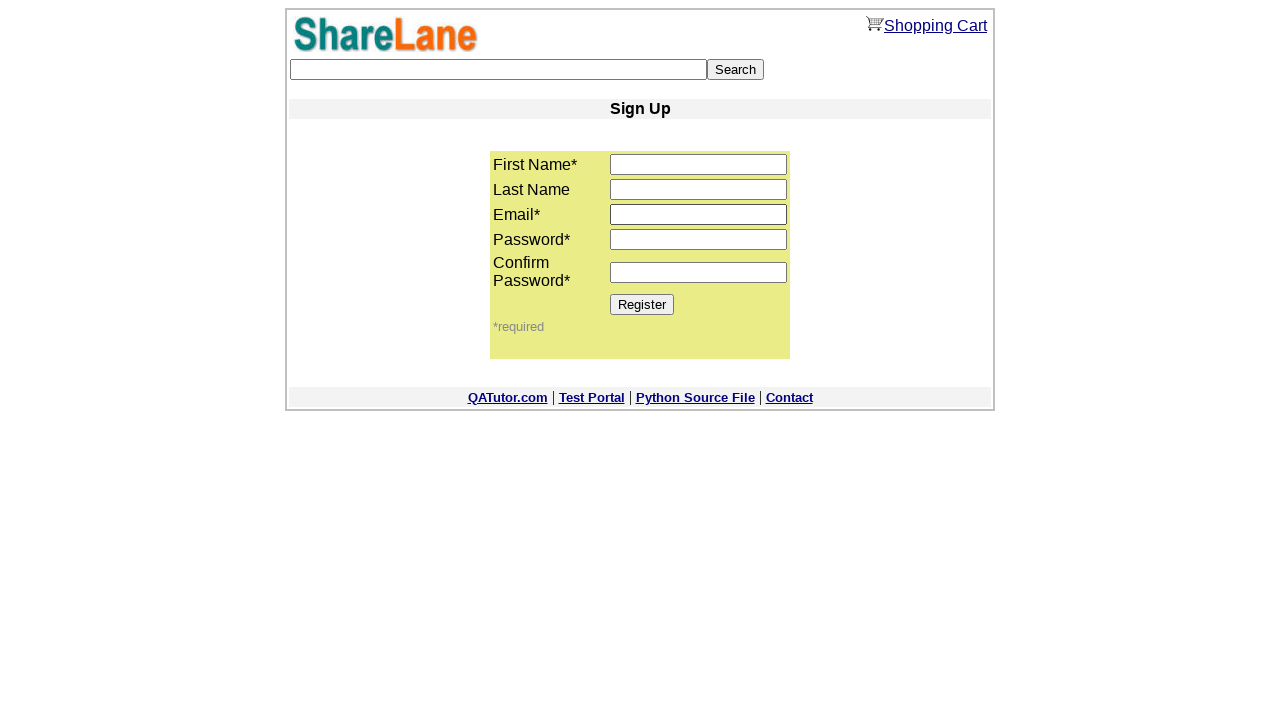

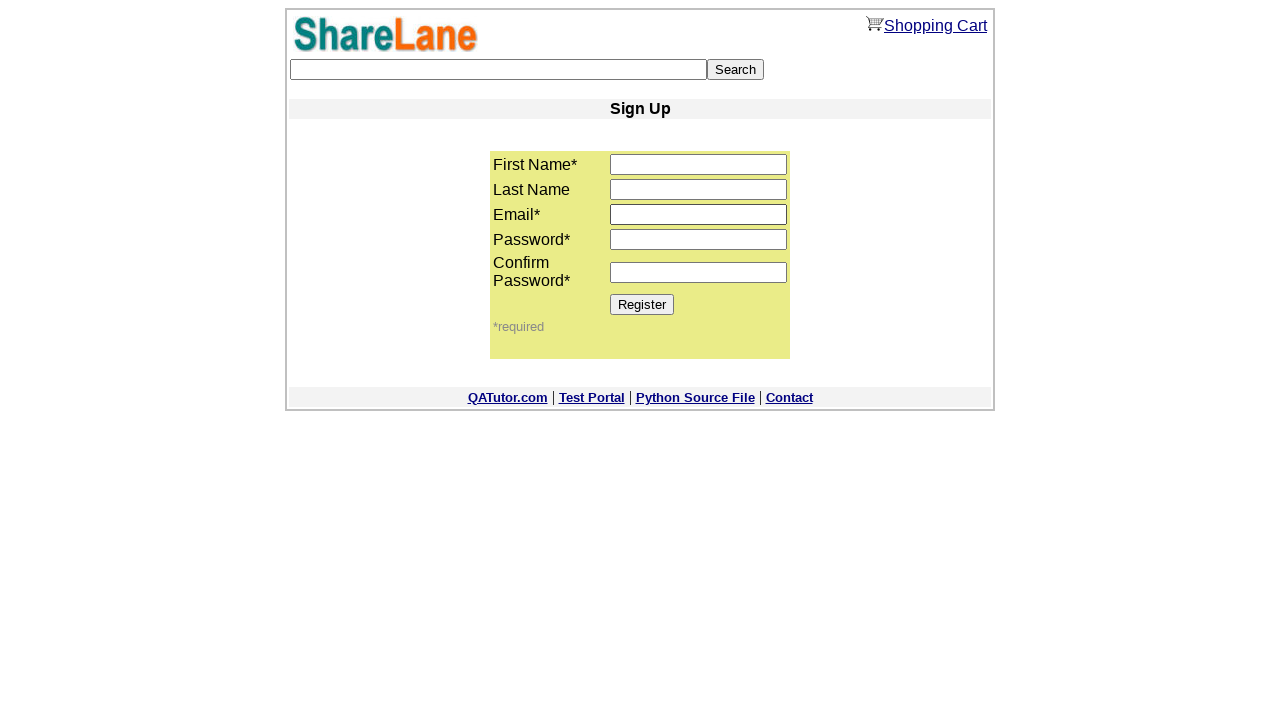